Tests browser window handling by clicking a LinkedIn social media link that opens in a new tab, switching to the new window to verify the page, then switching back to the original window.

Starting URL: https://etrain.info/in

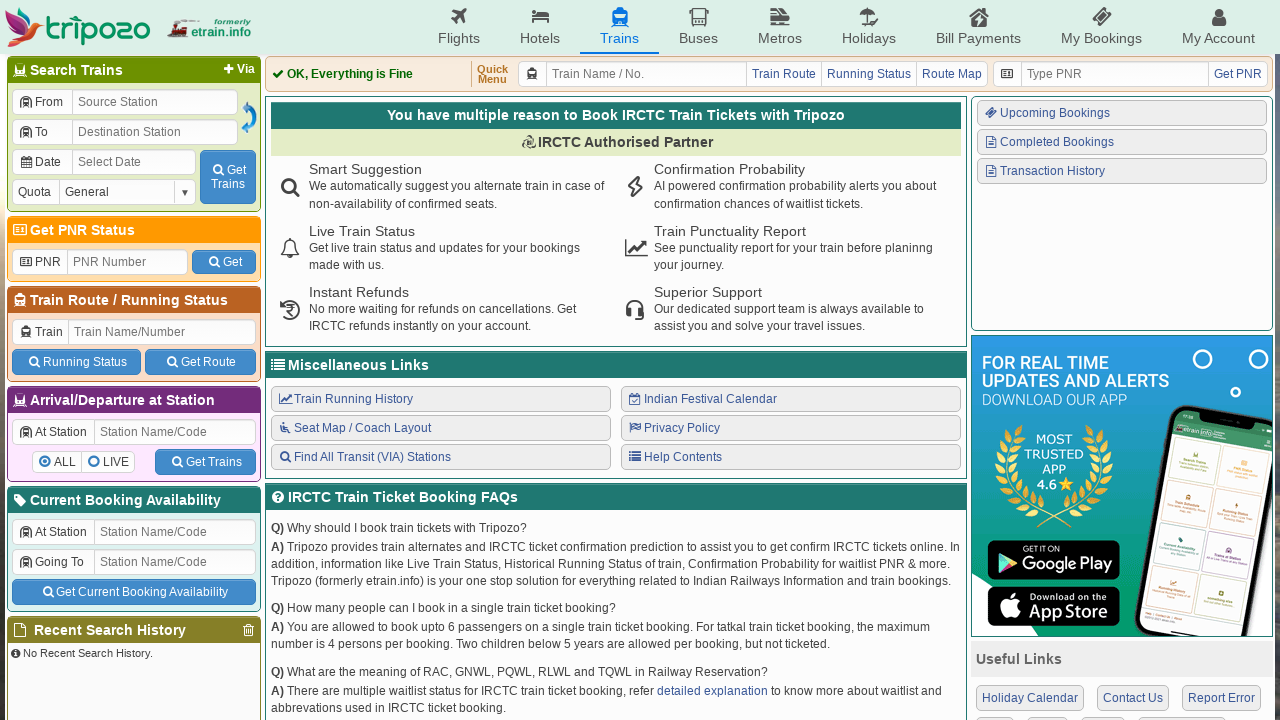

Clicked LinkedIn social media link in 'Connect With Us' section at (1116, 536) on xpath=//div[p[text()='Connect With Us']]/div/a[4]
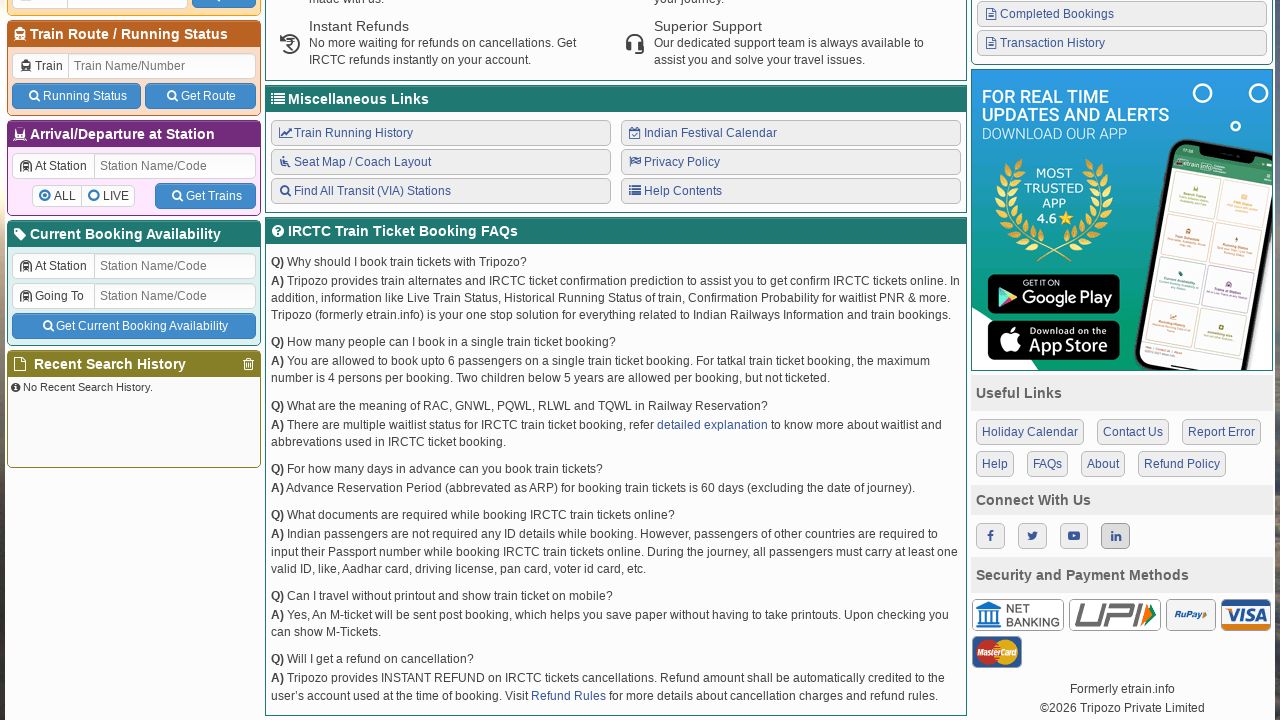

Captured new LinkedIn page opened in new tab
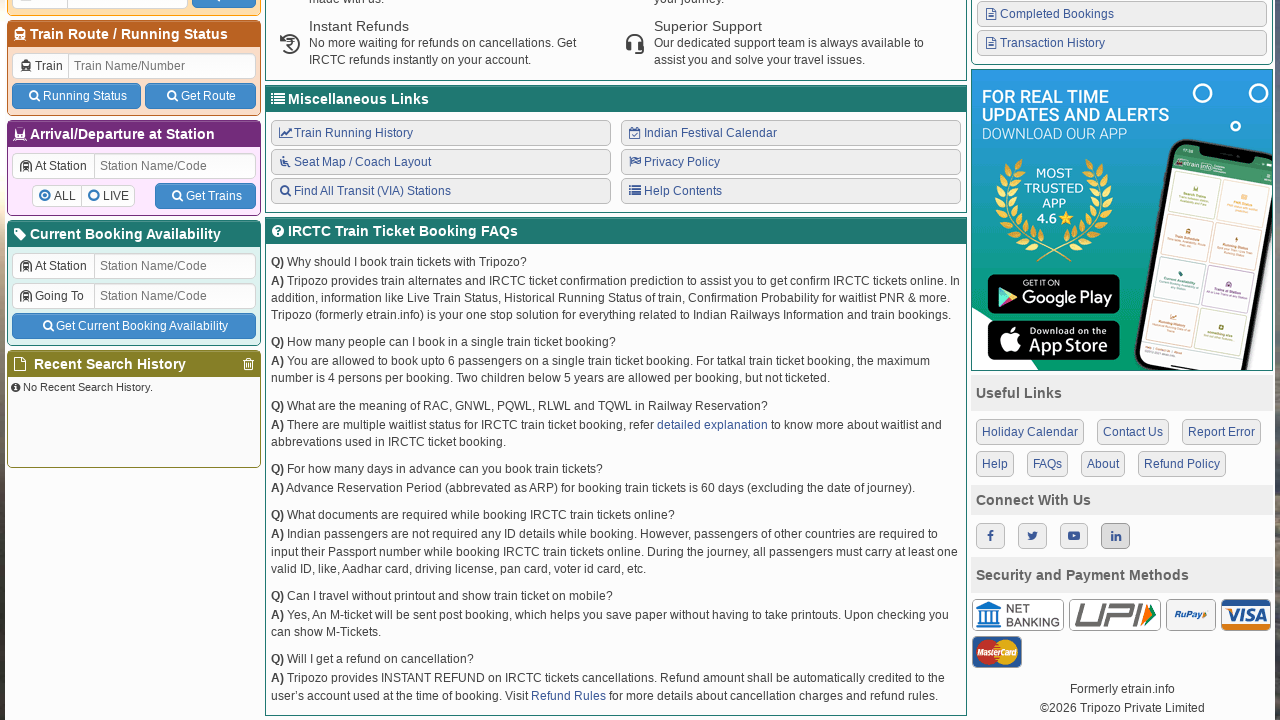

LinkedIn page finished loading
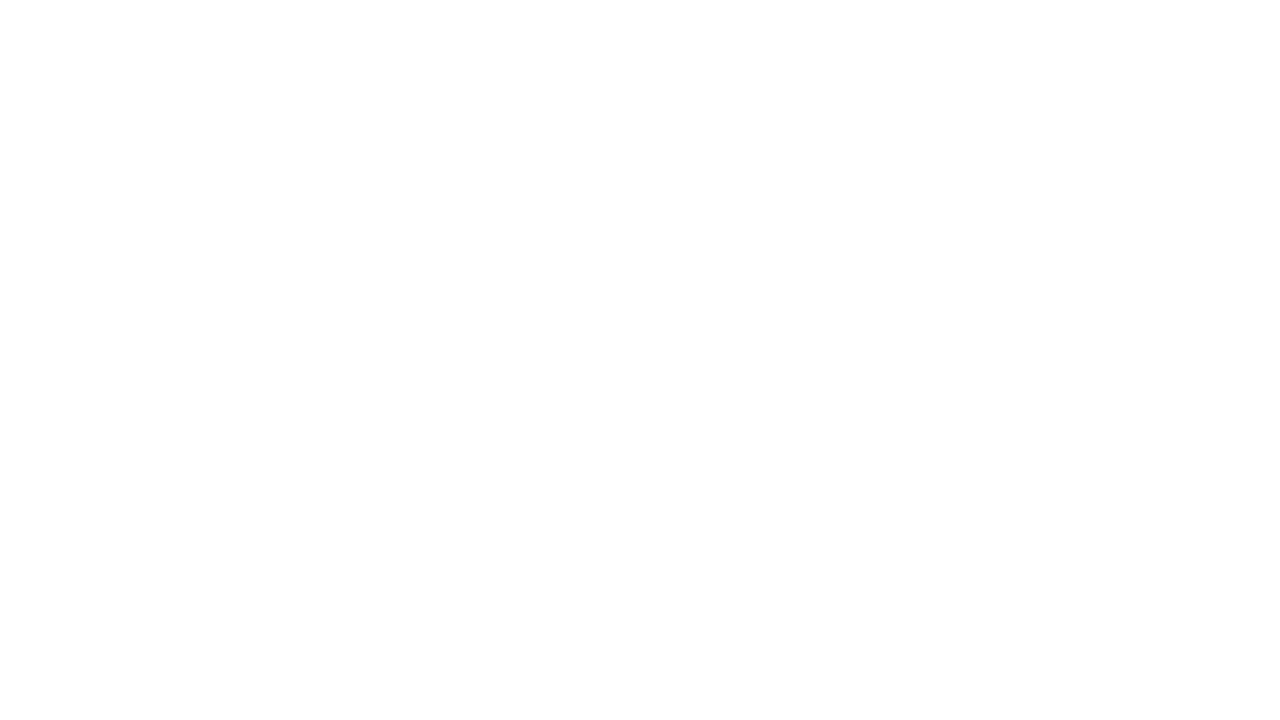

Verified LinkedIn page loaded with title: 
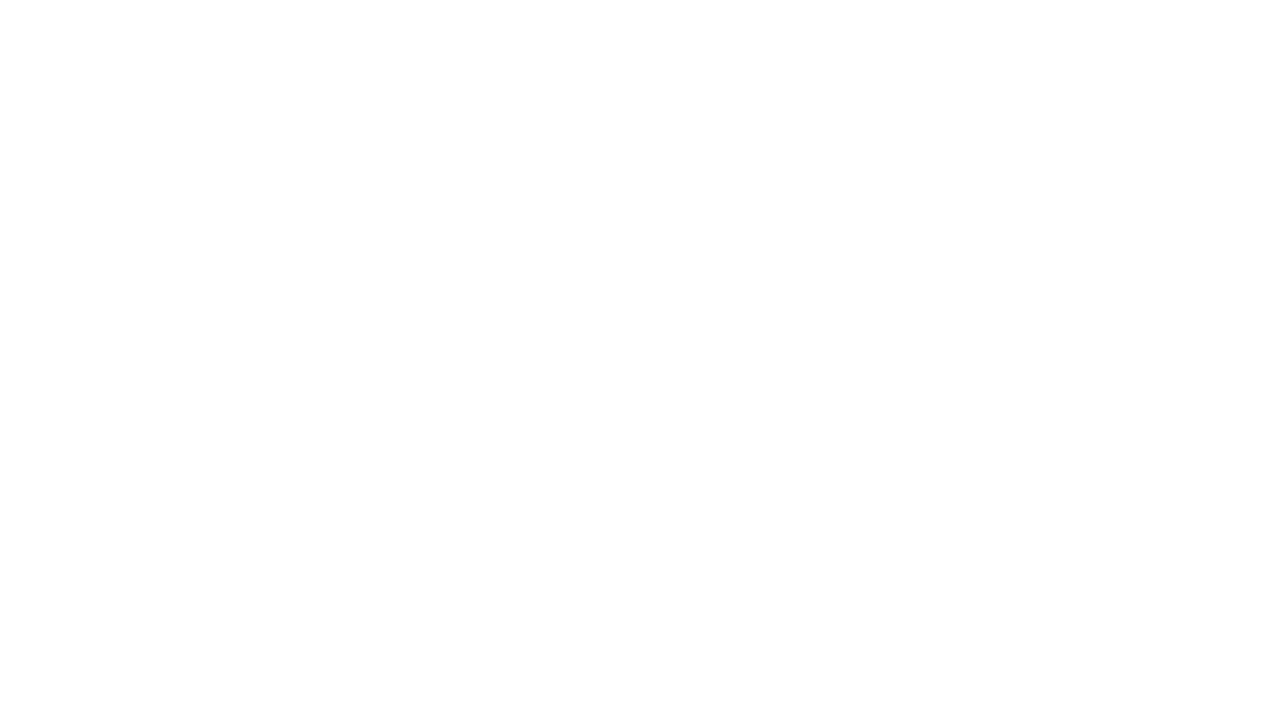

Switched back to original etrain home page
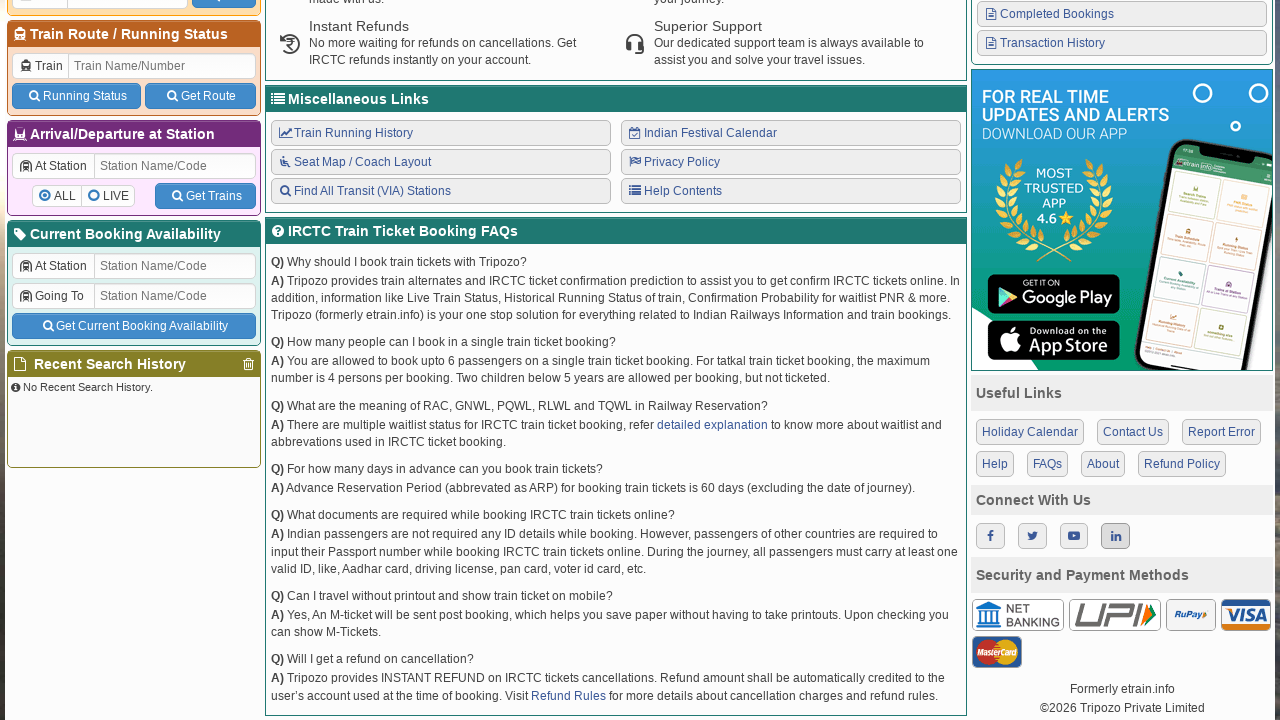

Verified etrain home page is active with title: Indian Railways Reservation Enquiry, IRCTC Booking, PNR Status, Live Running Status, Running History, Schedule, Route Map, Confirmation Chances, Arrival/Departure, Fare, Indian Rail - etrain.info : Complete Railway Information
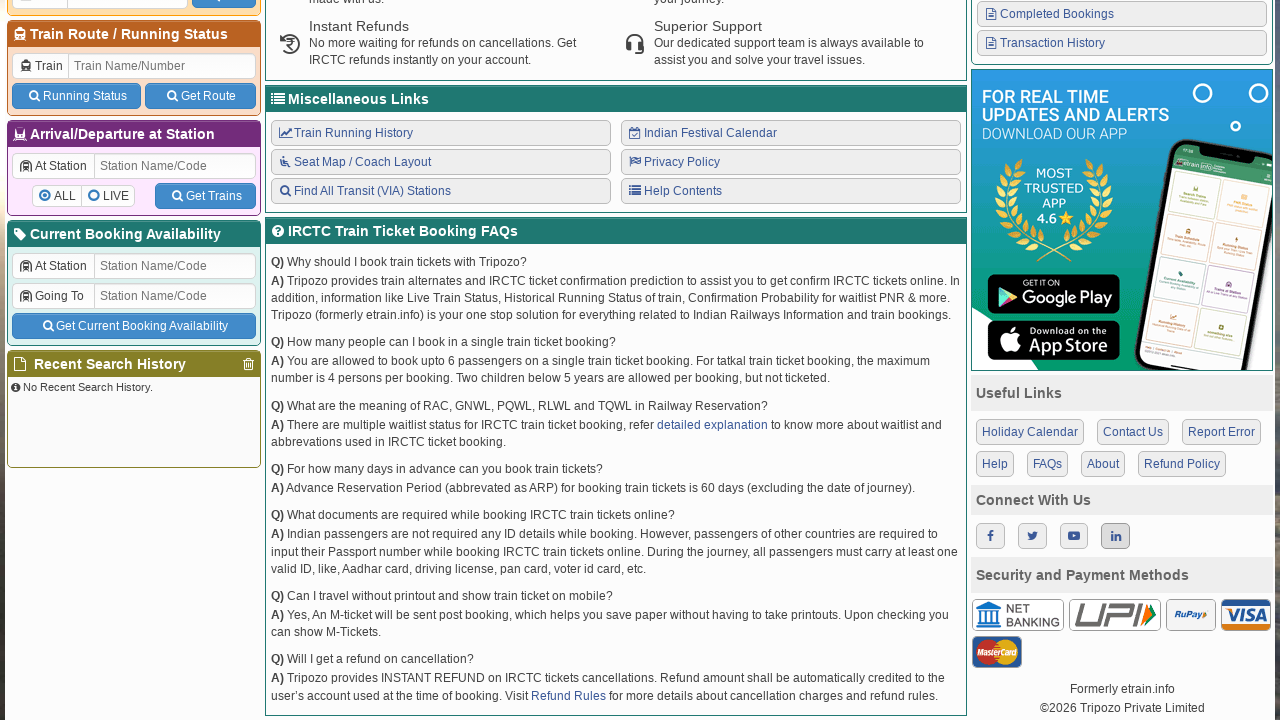

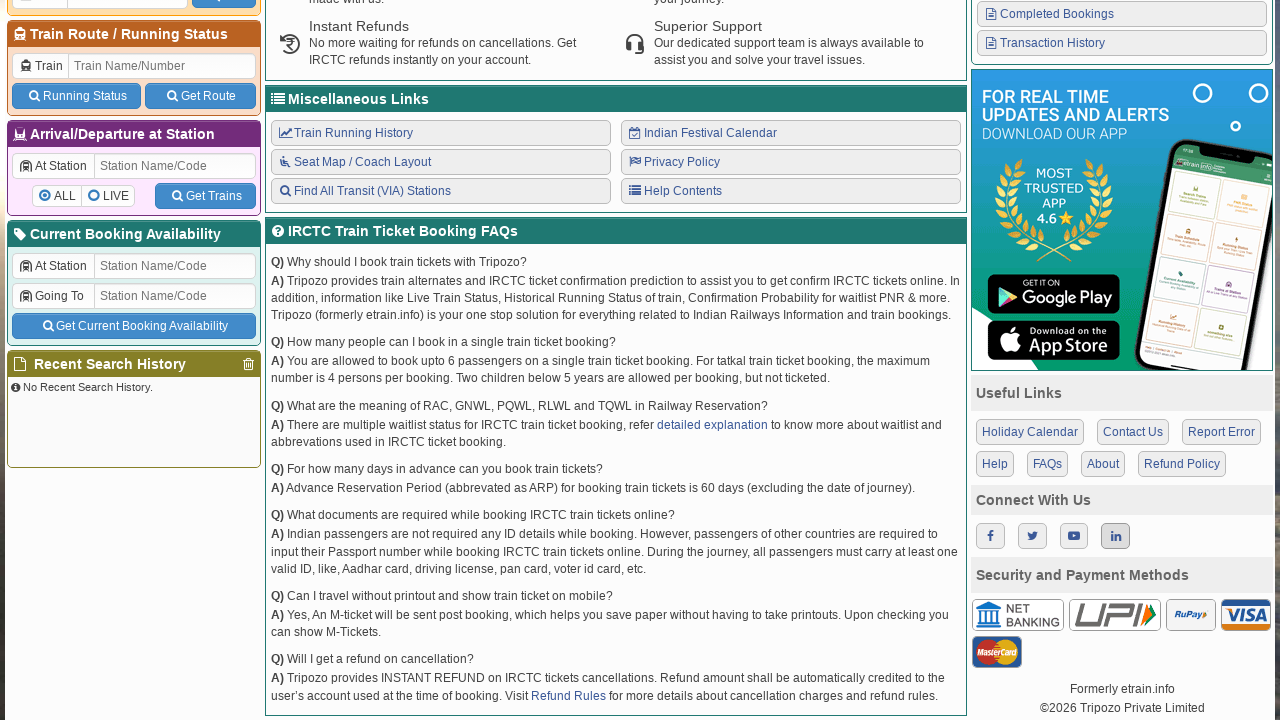